Tests a multi-step process with adjusted timeout settings

Starting URL: https://demoapp-sable-gamma.vercel.app/

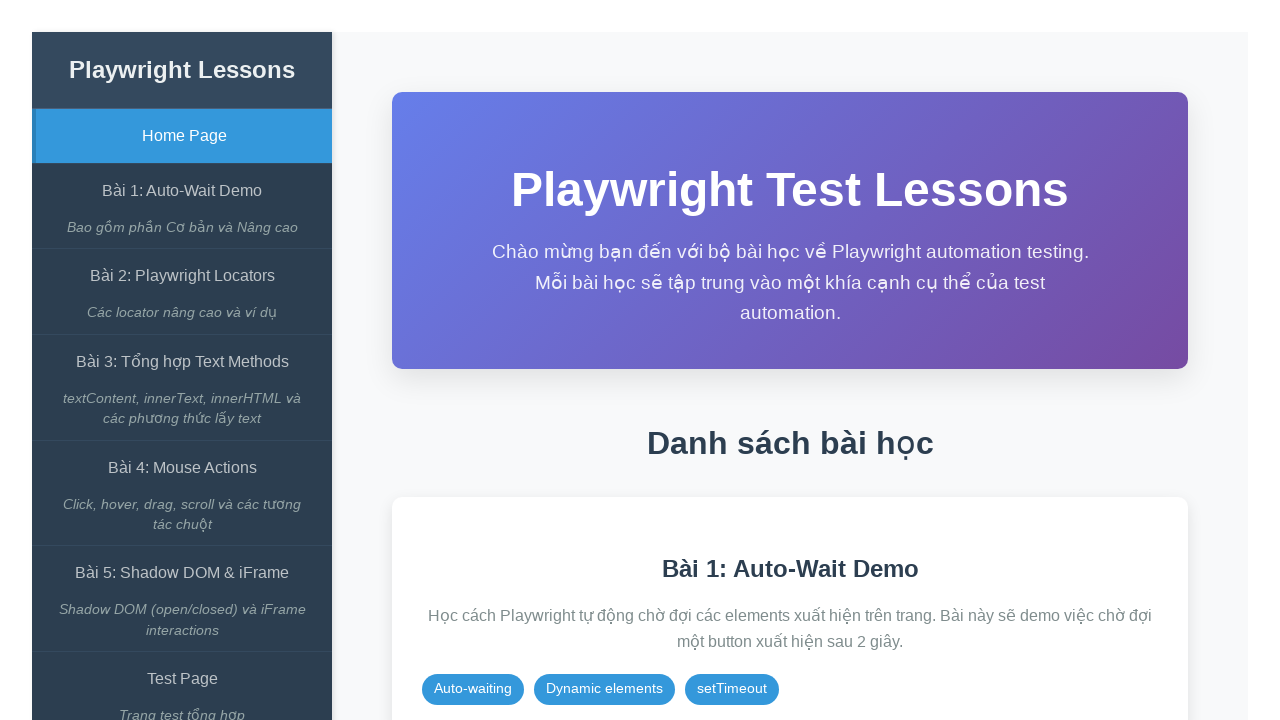

Clicked on Auto-Wait Demo link at (182, 191) on internal:role=link[name="Bài 1: Auto-Wait Demo"i]
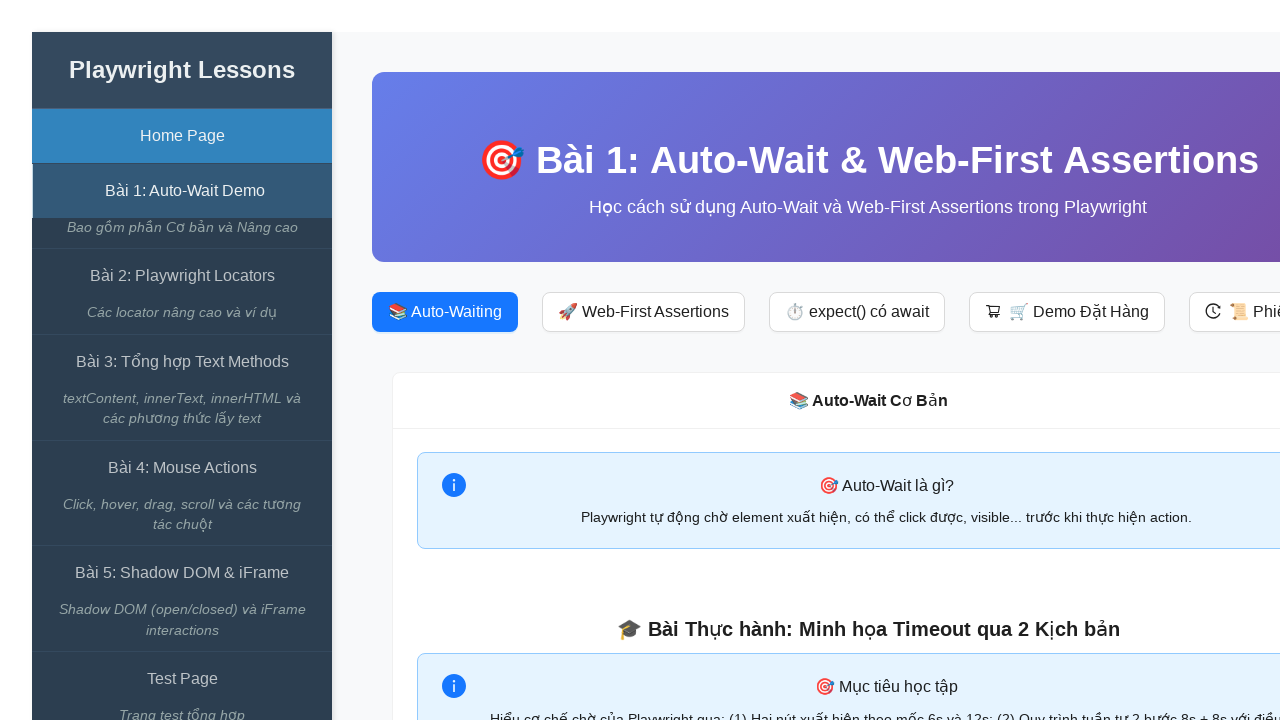

Clicked start test button at (868, 361) on xpath=//span[contains(text(),'Bắt đầu Test')]
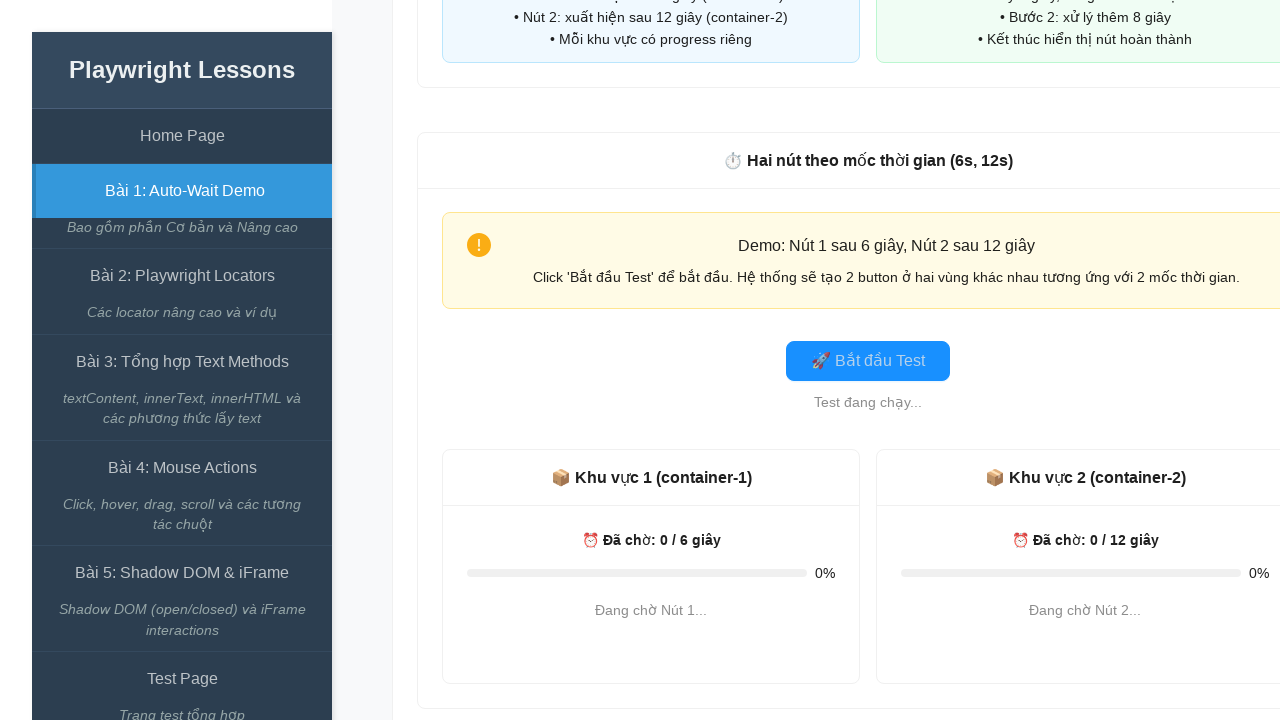

Clicked start button at (868, 361) on #start-btn
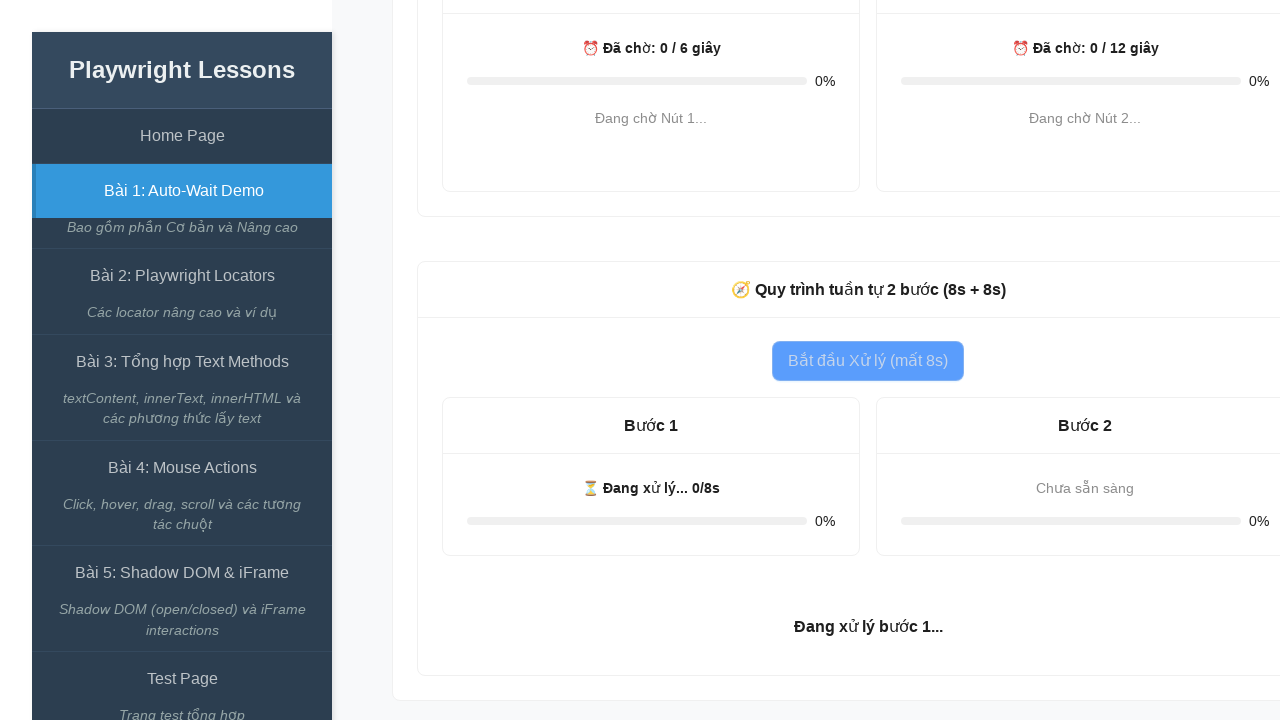

Clicked continue button at (1085, 493) on #continue-btn
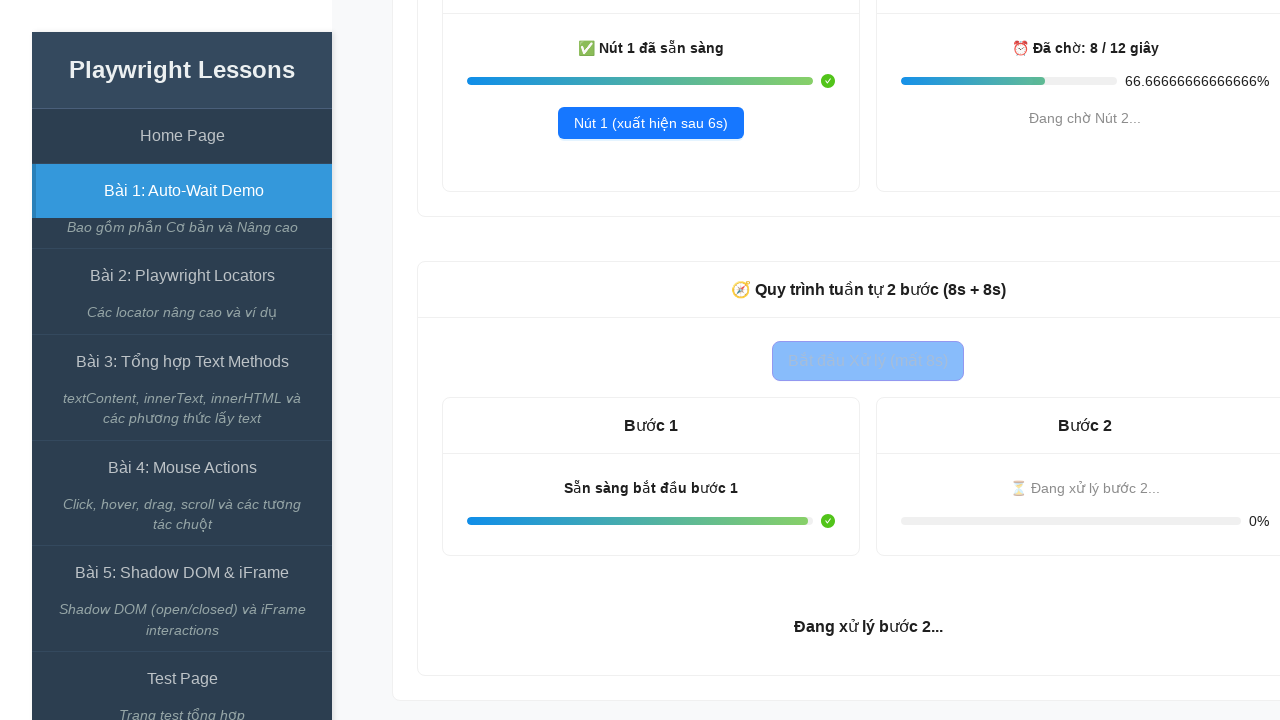

Clicked final button at (868, 598) on #final-btn
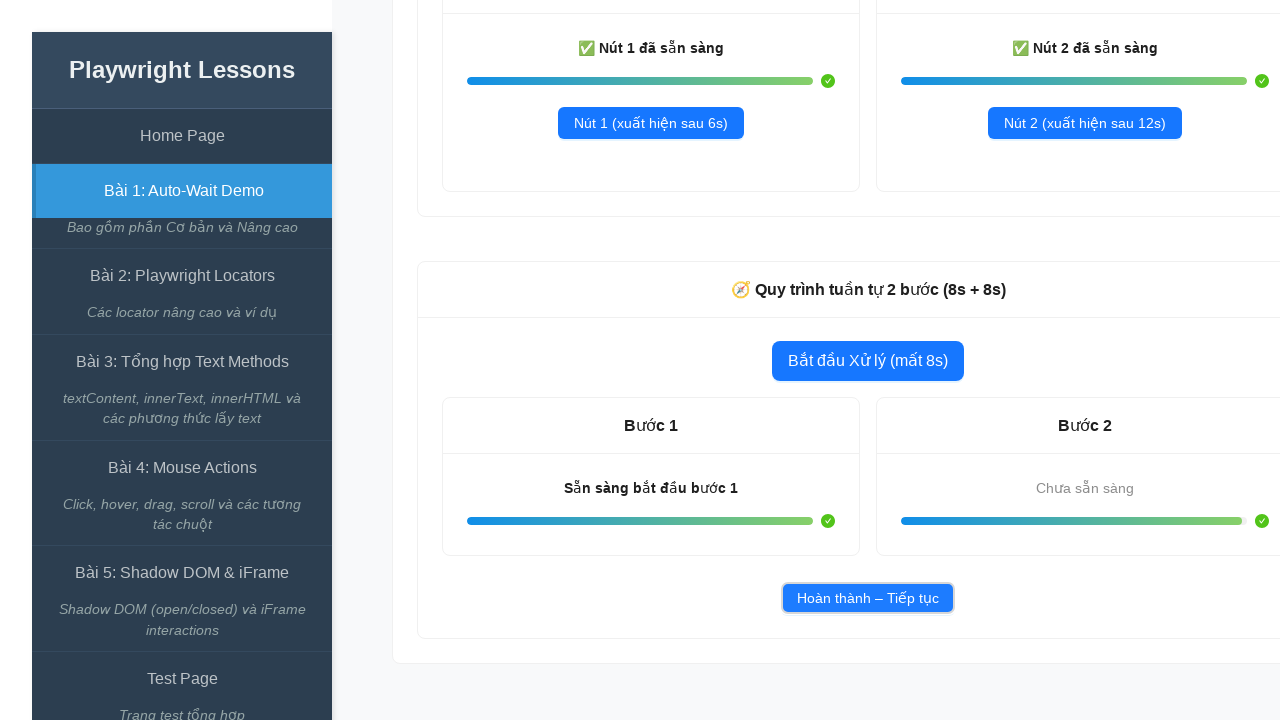

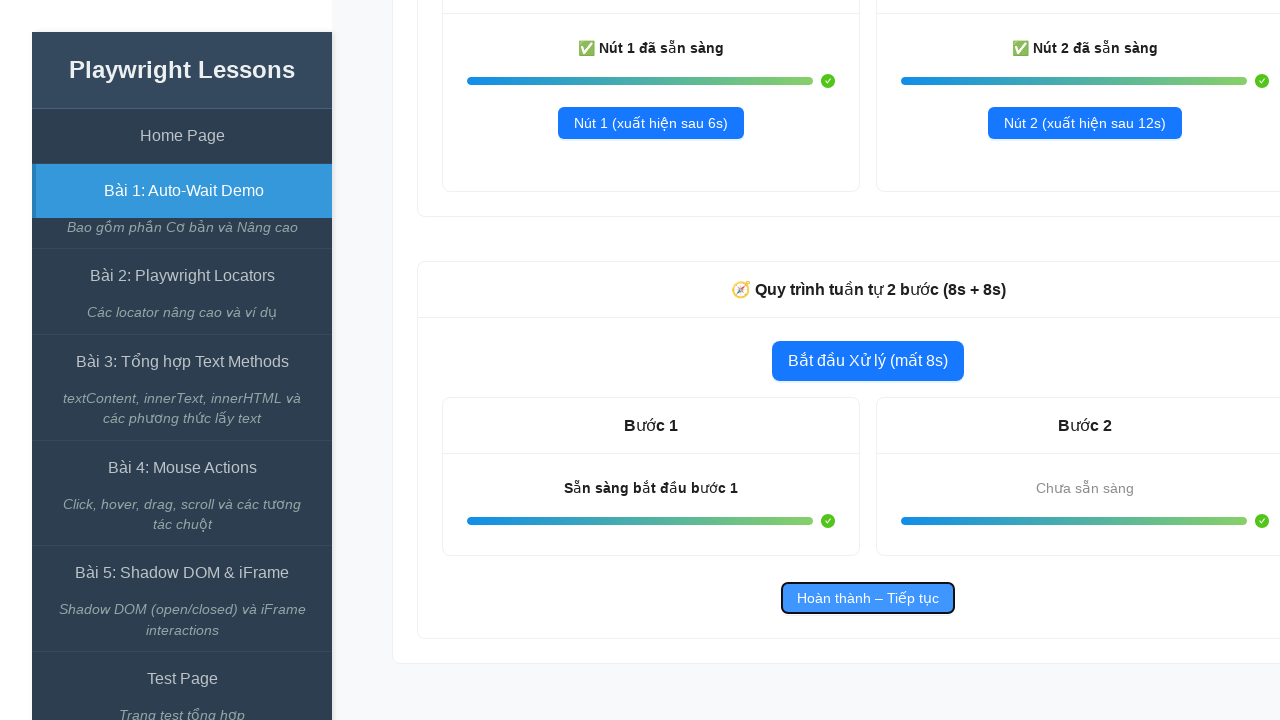